Navigates to the Manchester United official store

Starting URL: https://us.store.manutd.com

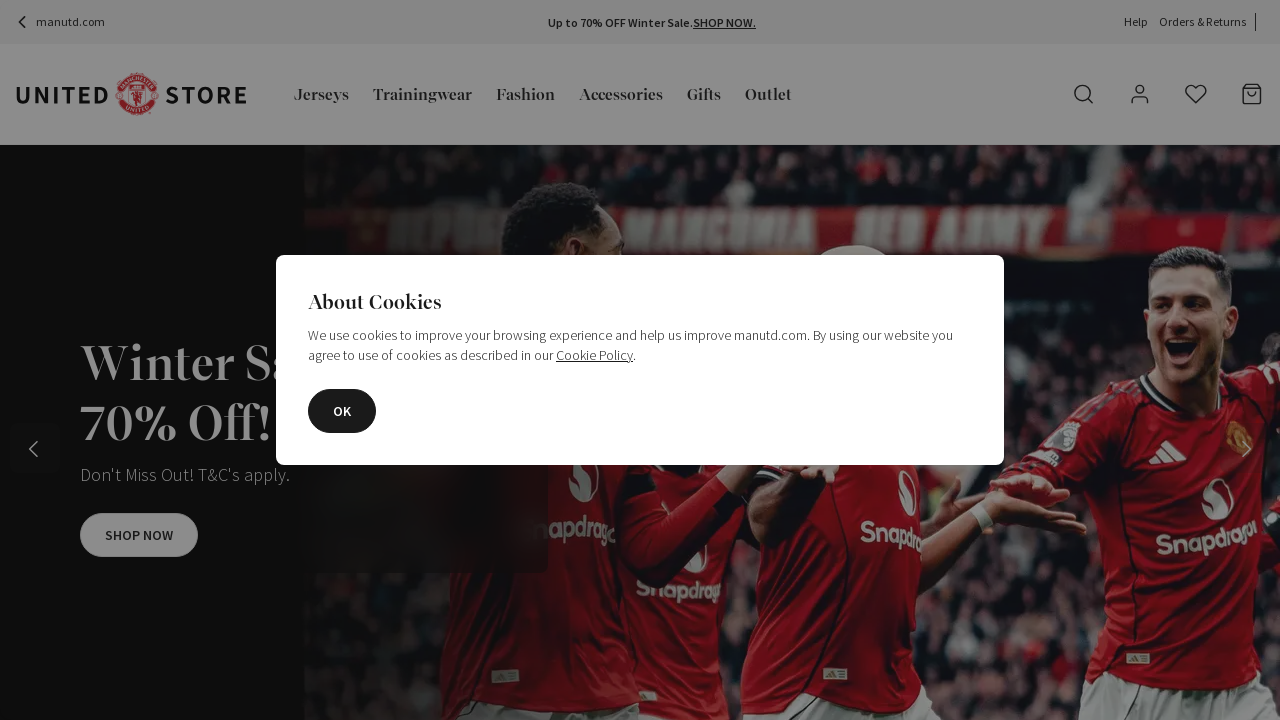

Navigated to Manchester United official store
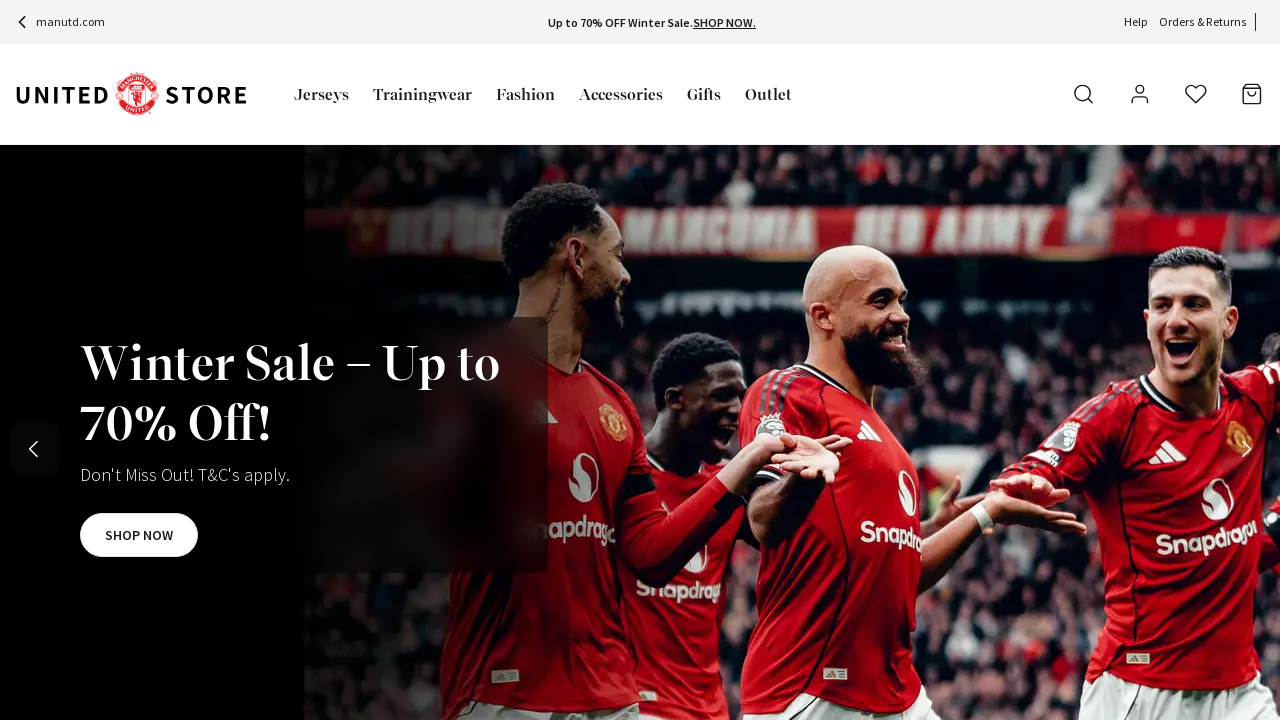

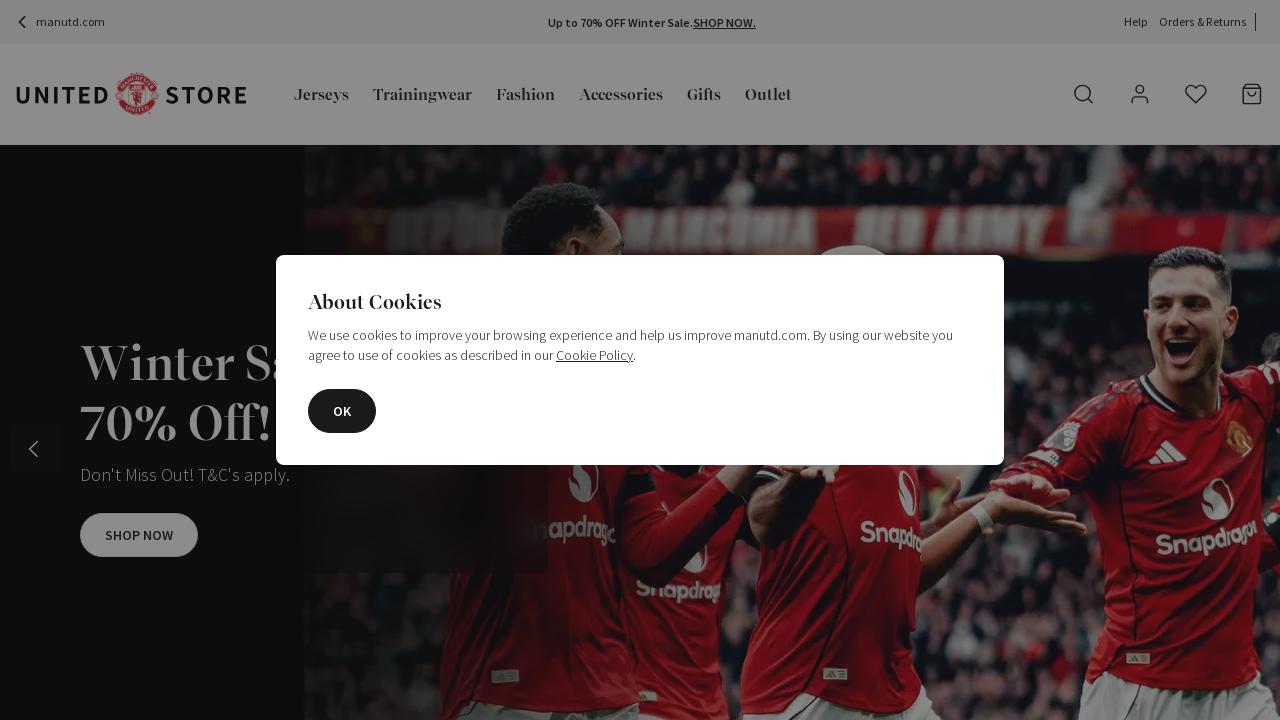